Navigates to a Hotel Planner page for Kansas City hotels and scrolls down the page to view more content.

Starting URL: https://www.hotelplanner.com/Hotels/2156-in-Kansas-City-MO.html#dir-bar

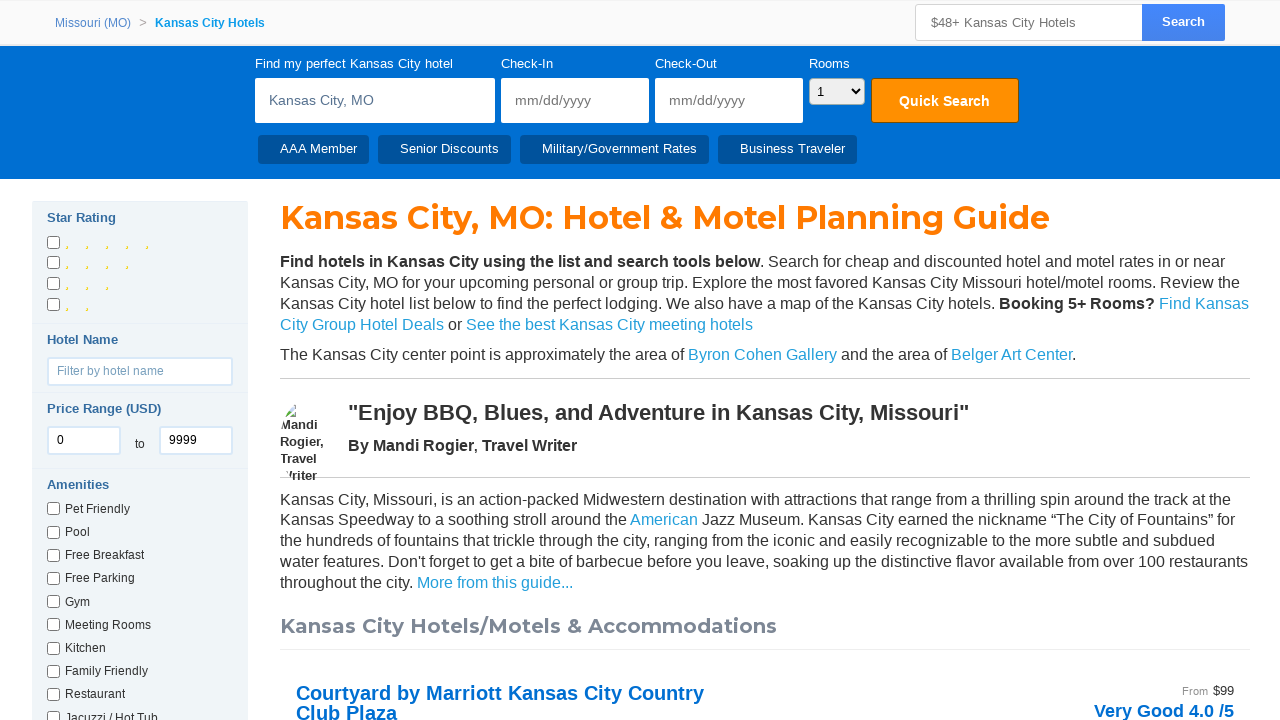

Navigated to Hotel Planner Kansas City hotels page
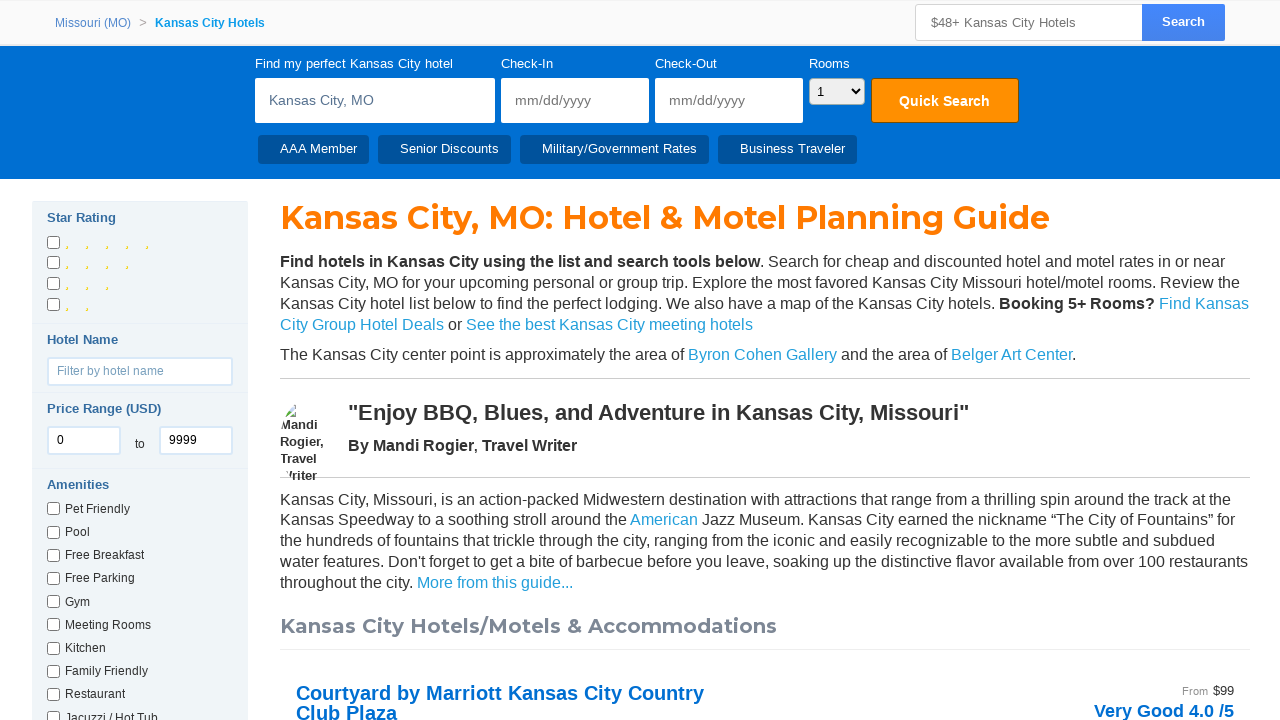

Scrolled down the page by 1350 pixels to view more hotel content
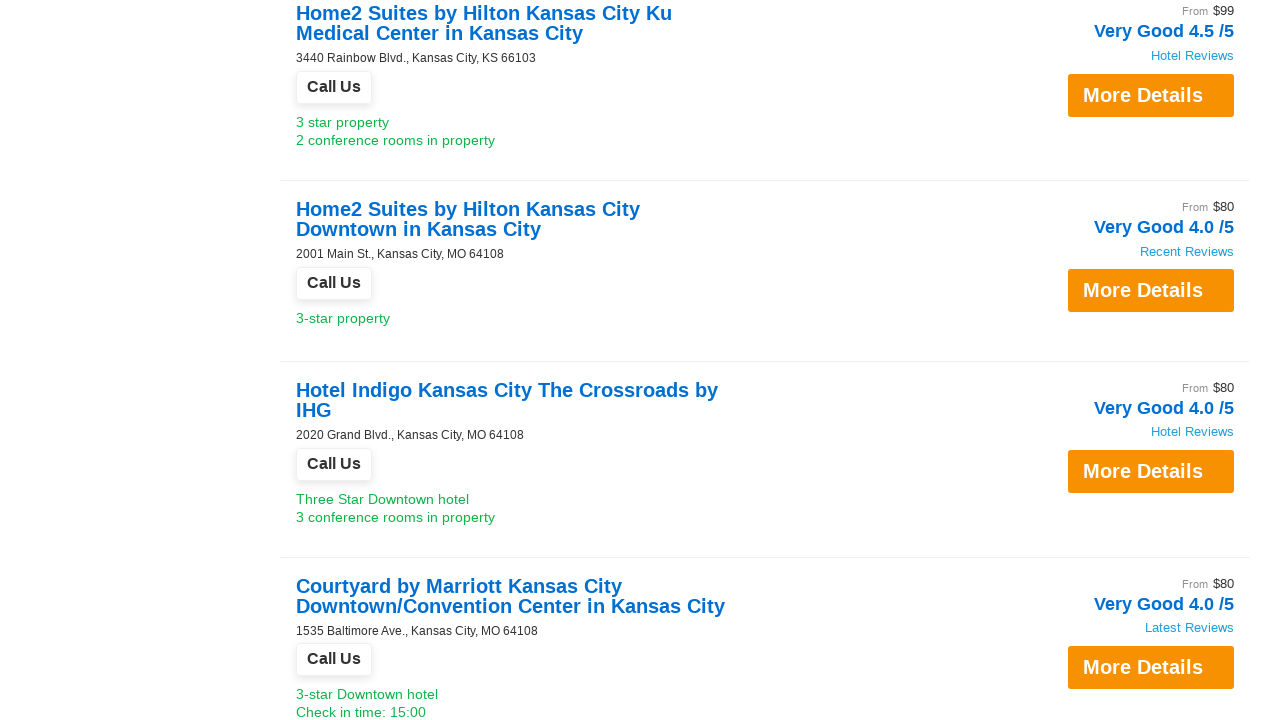

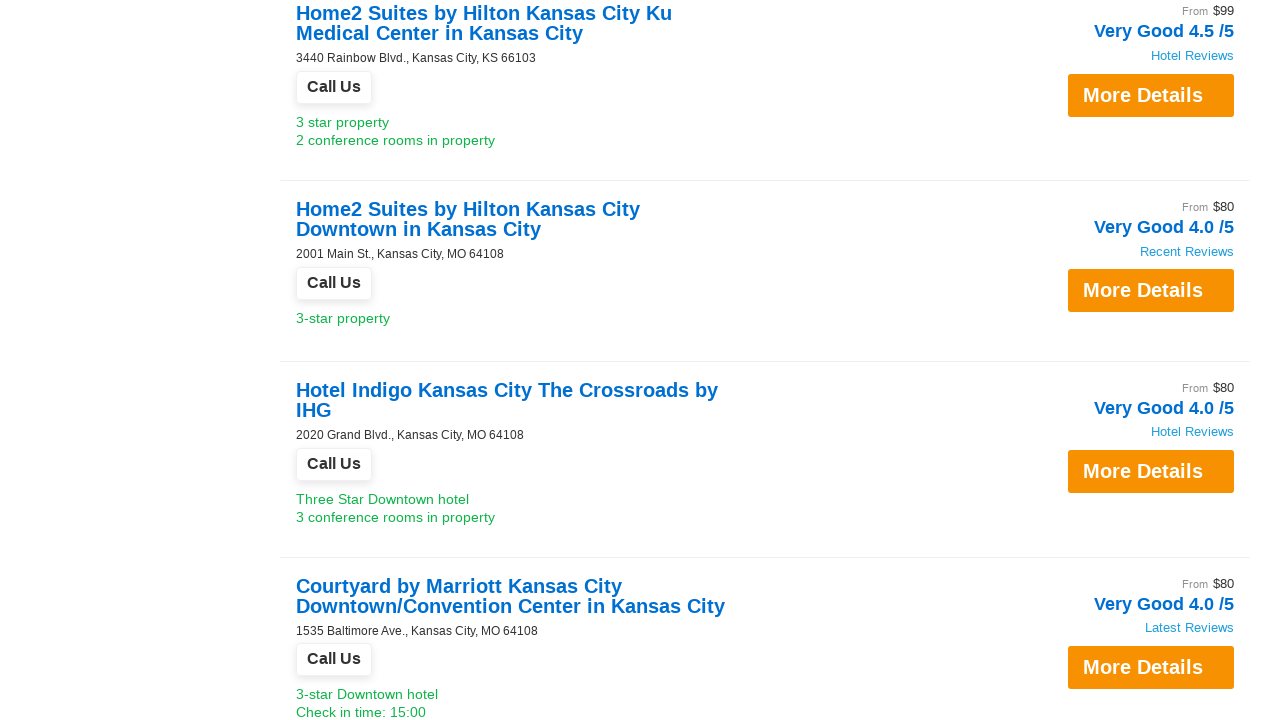